Tests resizing a UI element horizontally to the right by dragging the east resize handle

Starting URL: http://www.seleniumui.moderntester.pl/resizable.php

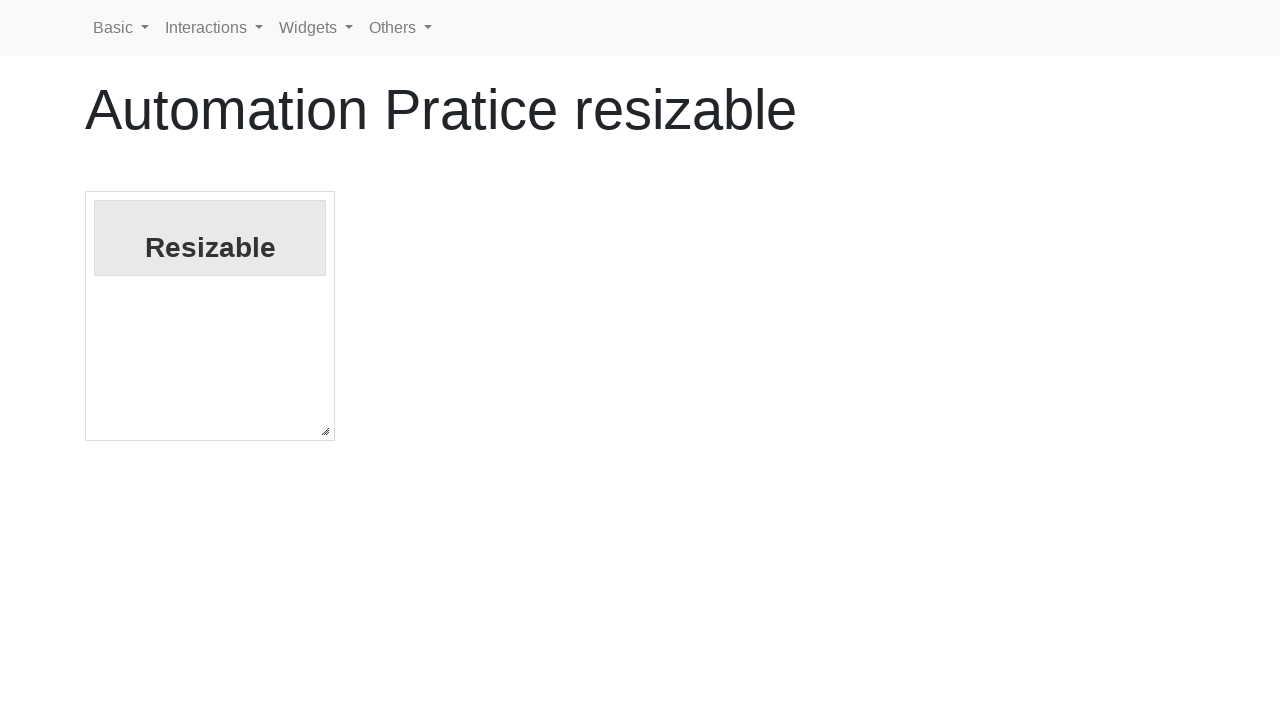

Waited for resizable element to become visible
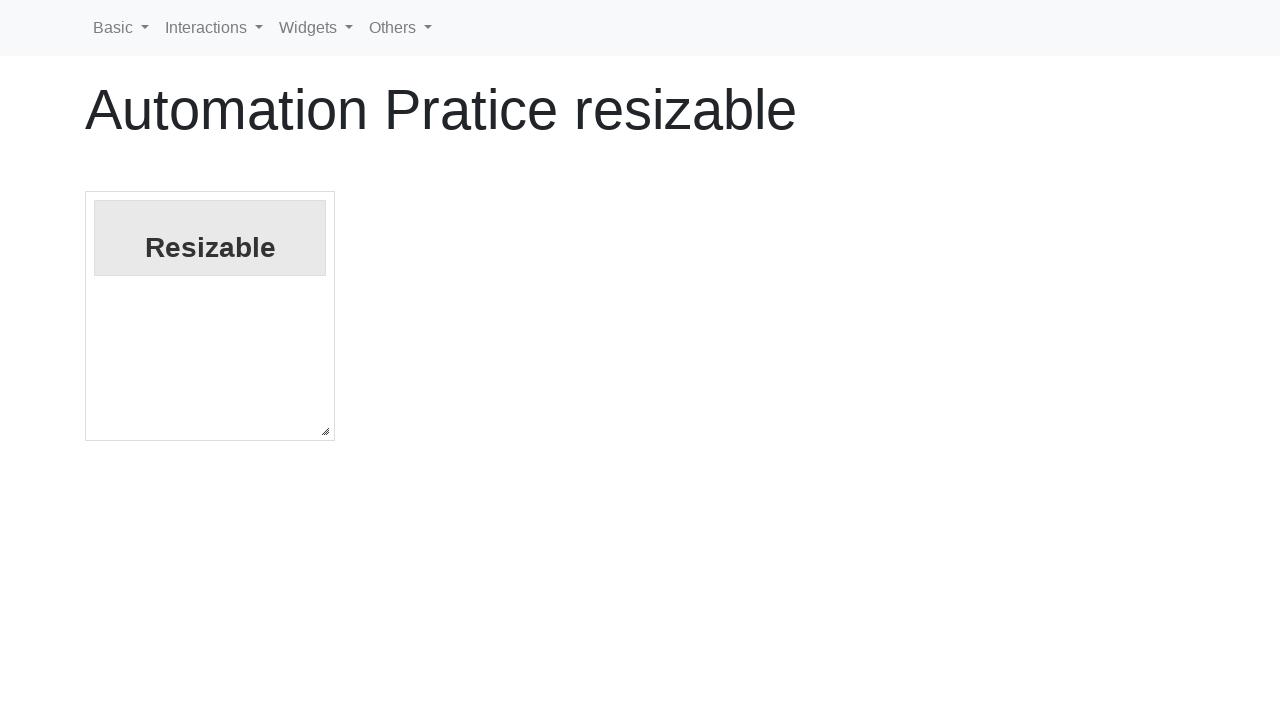

Located the east (right) resize handle
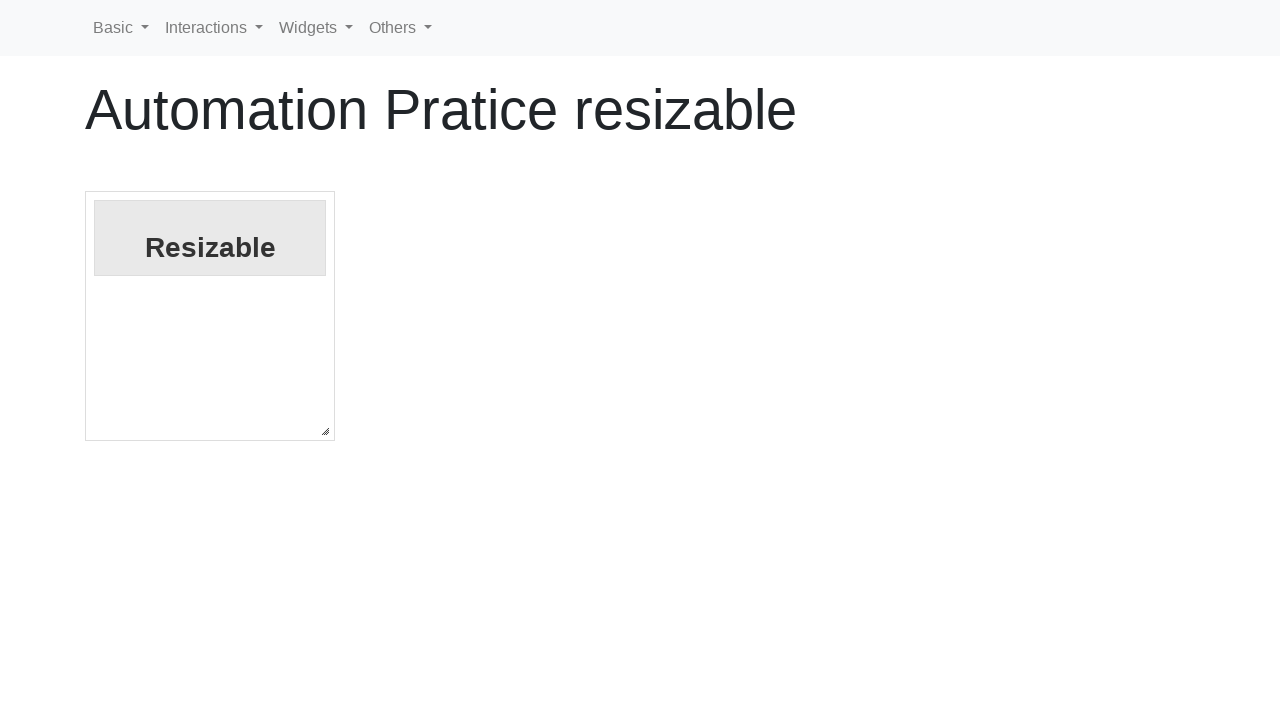

Retrieved bounding box of the east resize handle
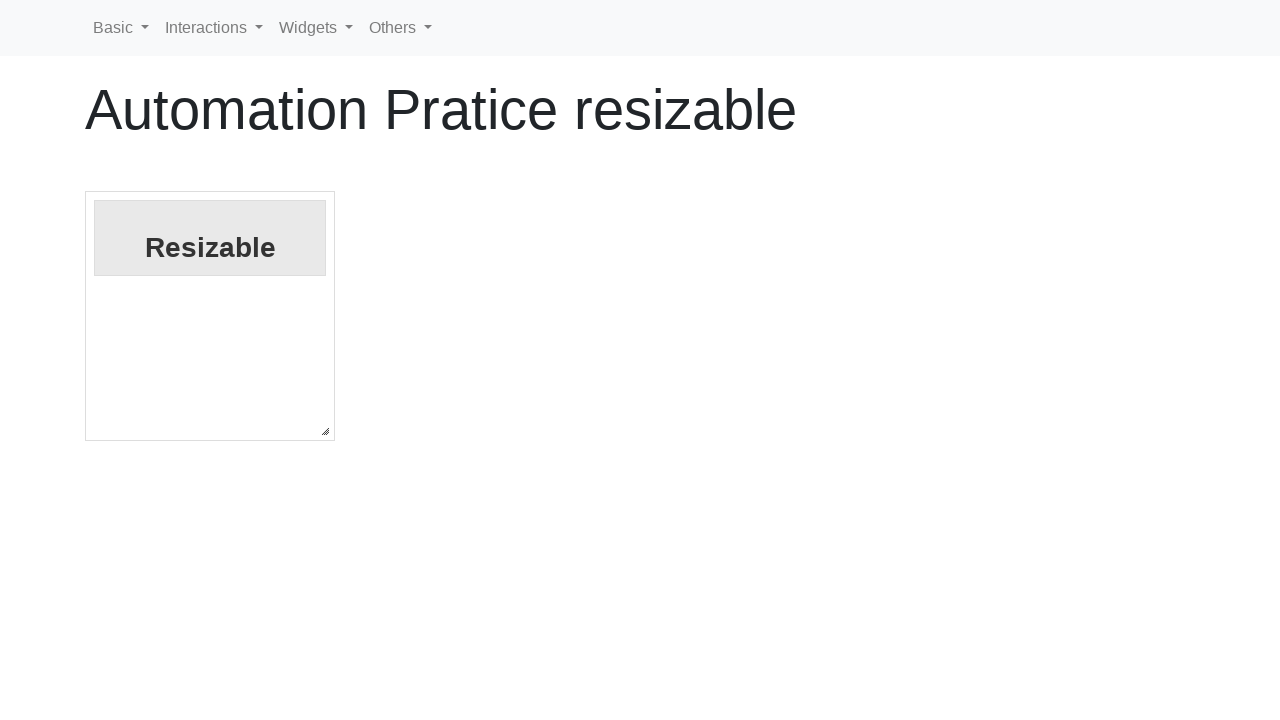

Calculated center coordinates of the resize handle
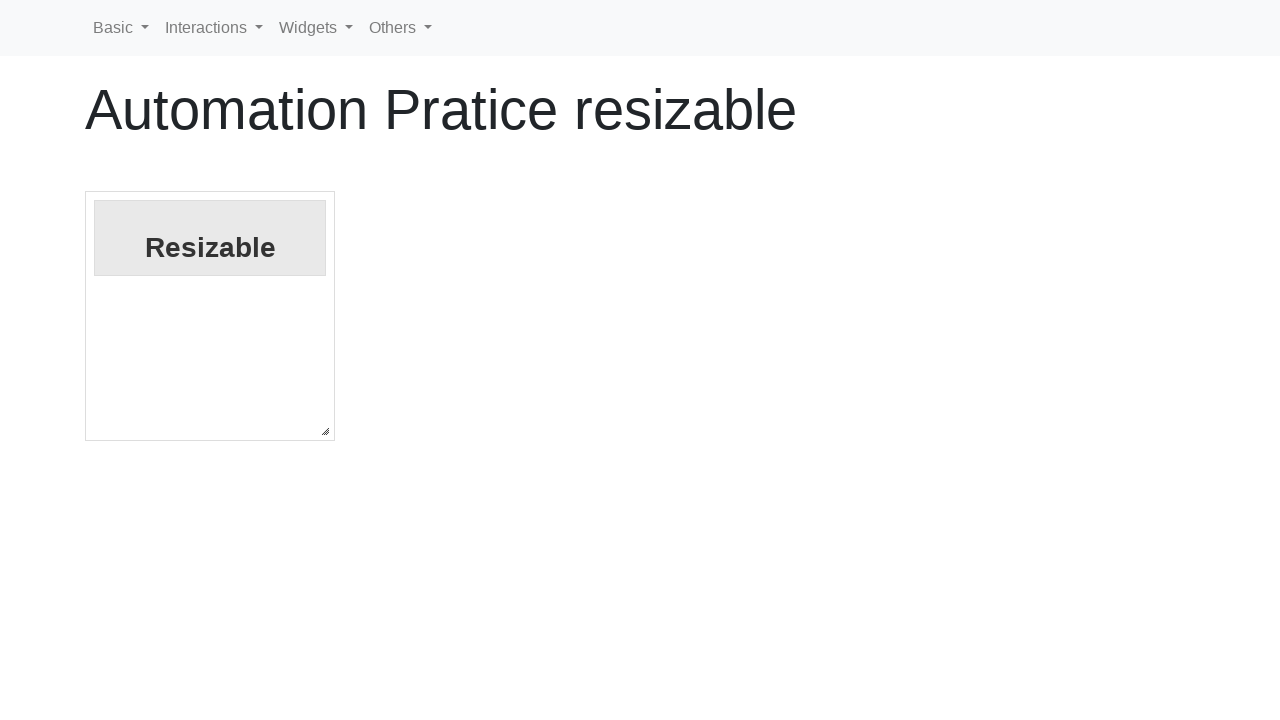

Moved mouse to the east resize handle center position at (336, 316)
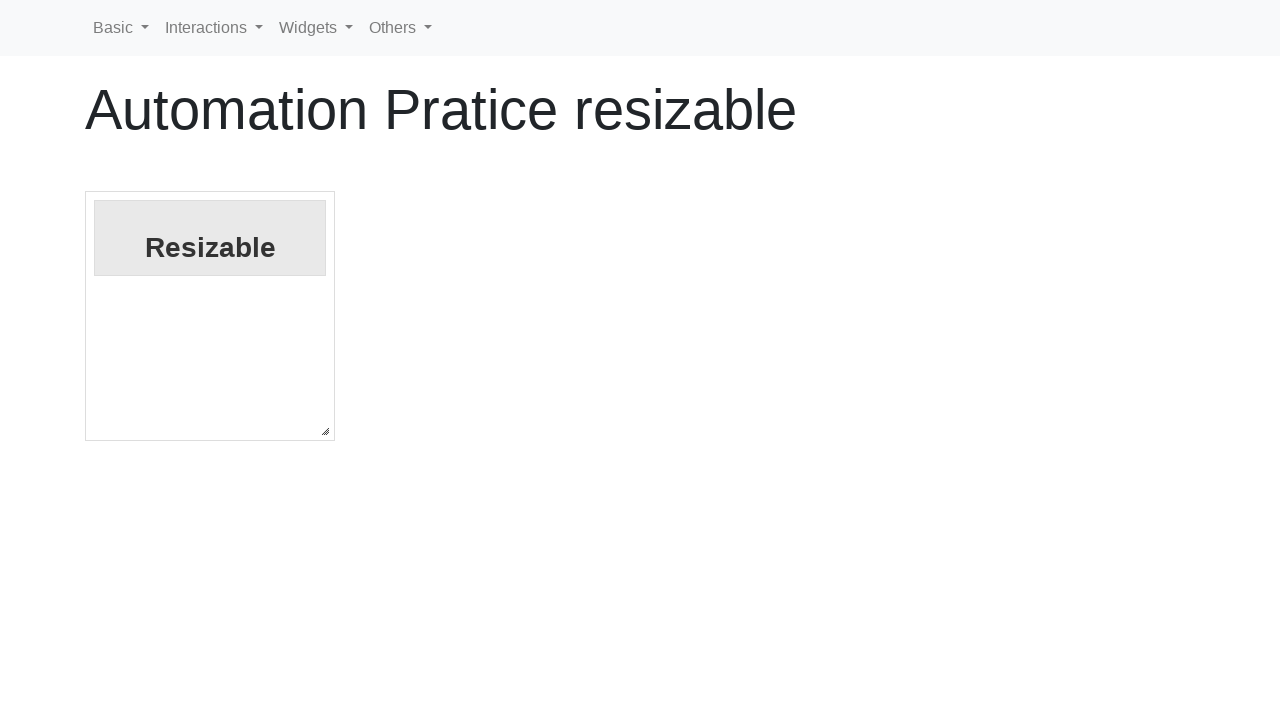

Pressed mouse button down on the resize handle at (336, 316)
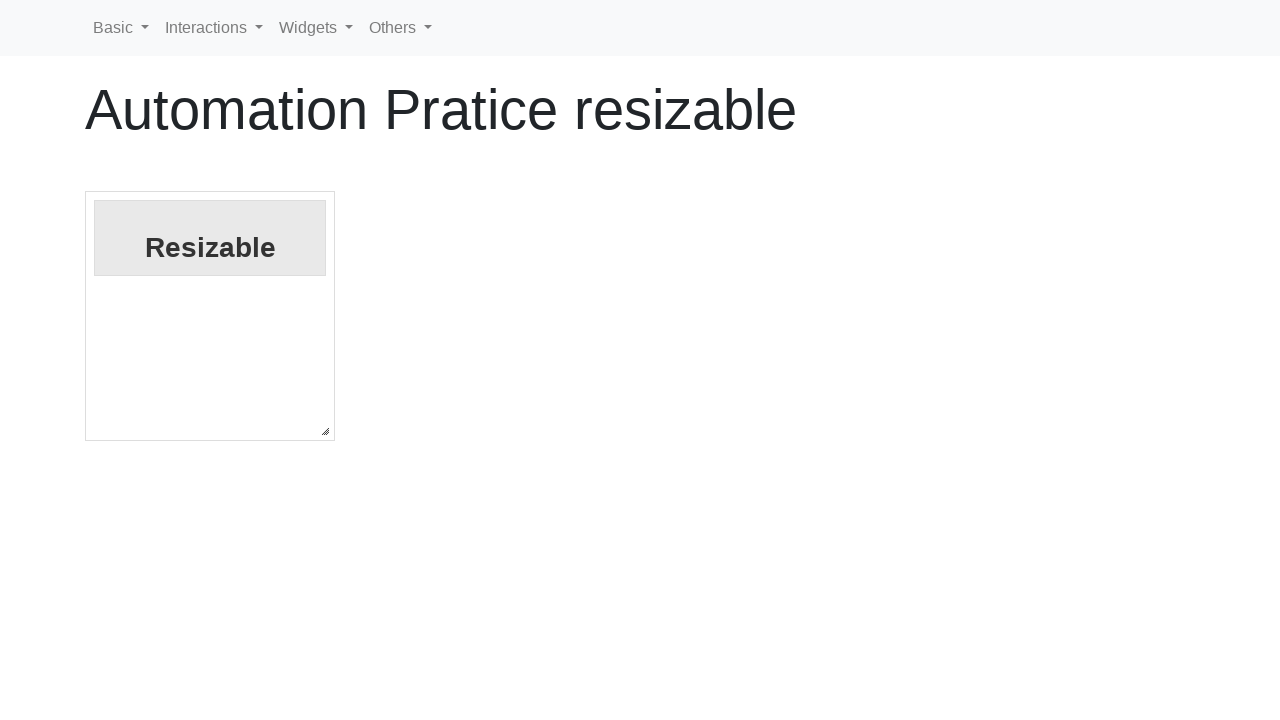

Dragged the resize handle 100 pixels to the right at (436, 316)
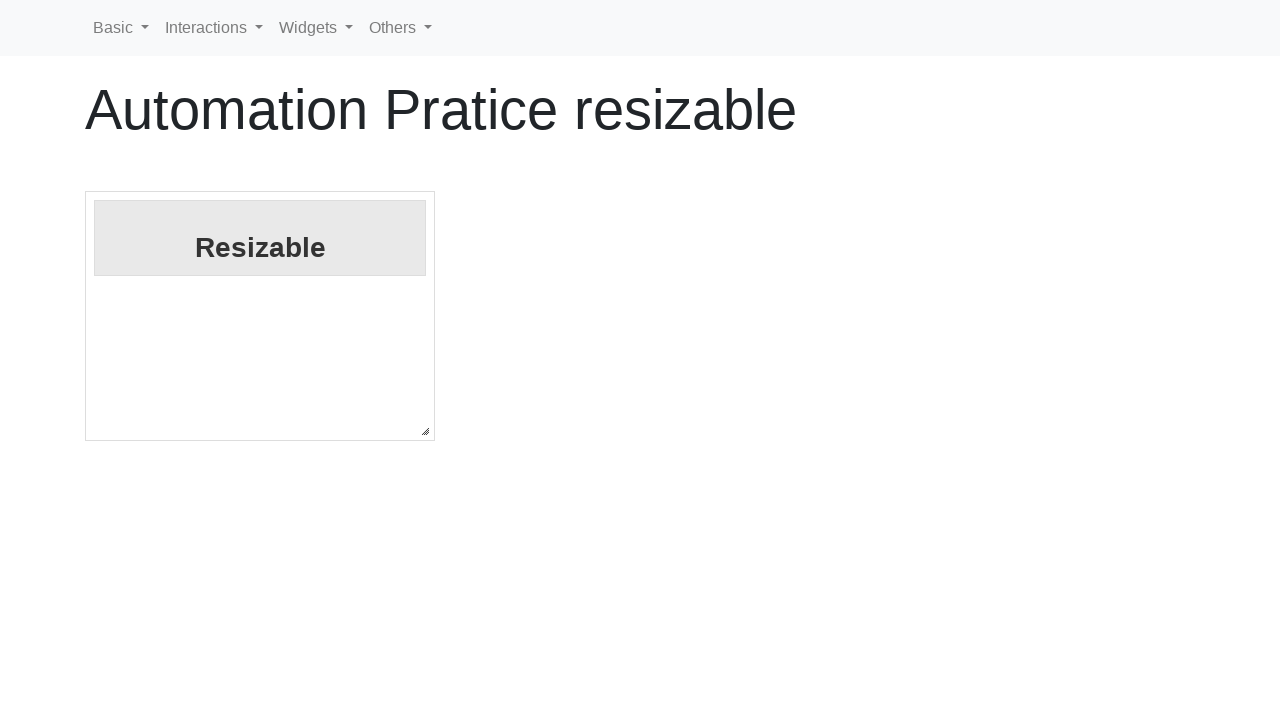

Released mouse button to complete the resize operation at (436, 316)
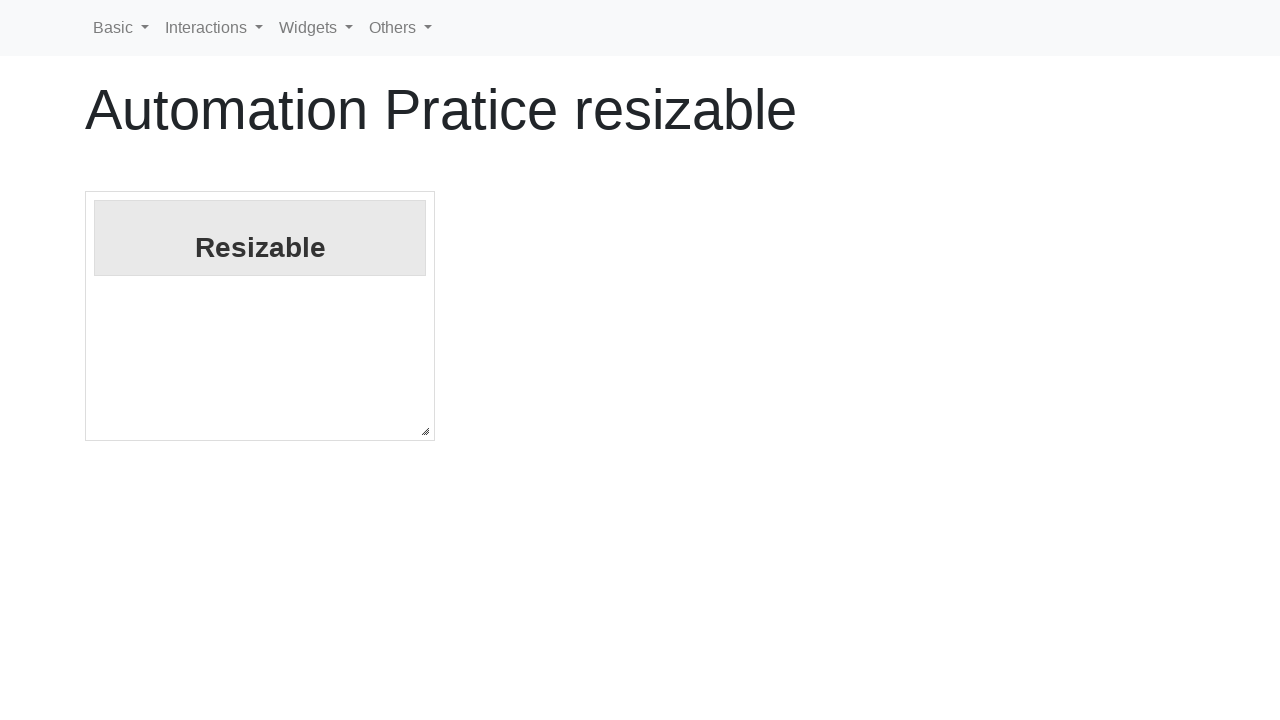

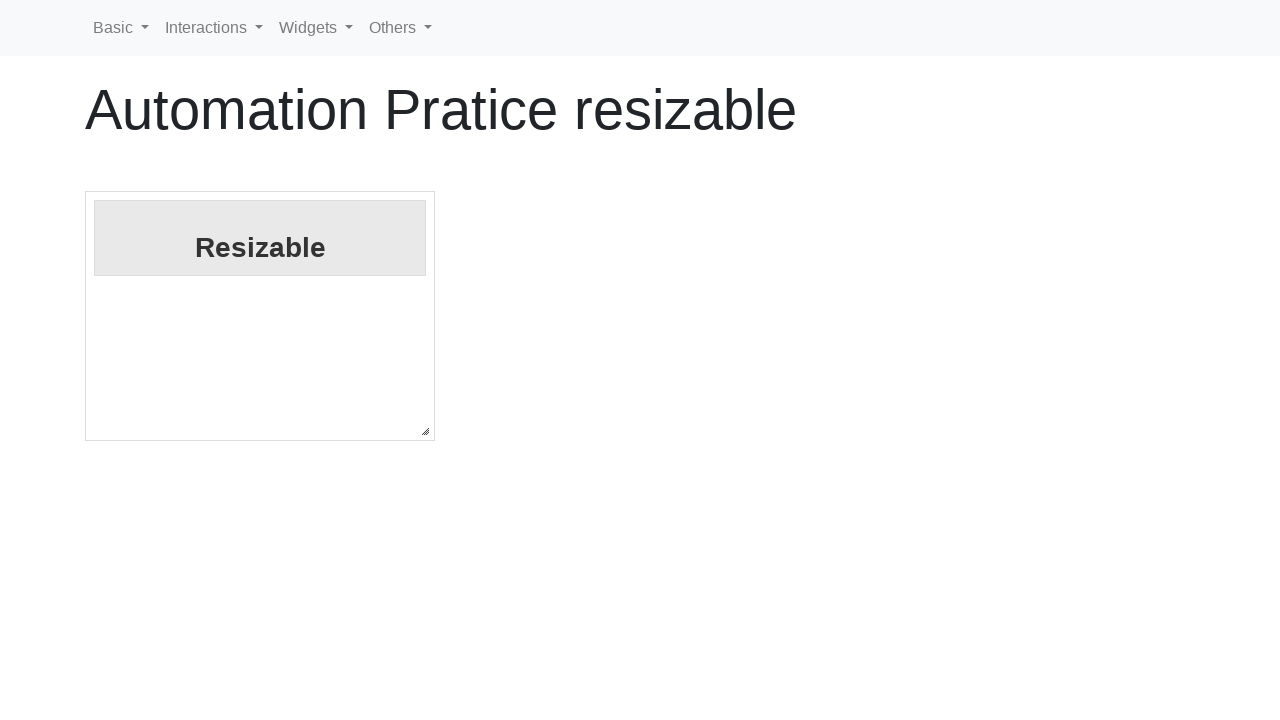